Tests add/remove elements functionality by clicking the Add Element button 10 times and then deleting the 5th element

Starting URL: https://the-internet.herokuapp.com/add_remove_elements/

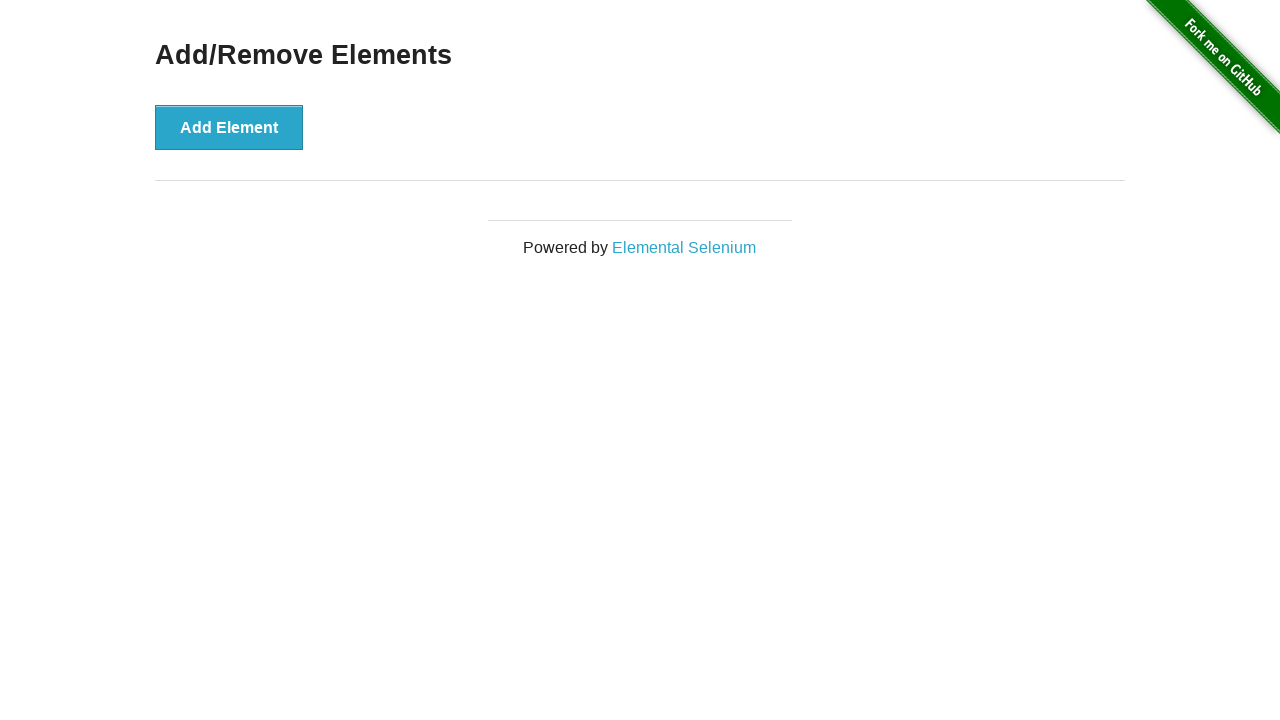

Navigated to add/remove elements page
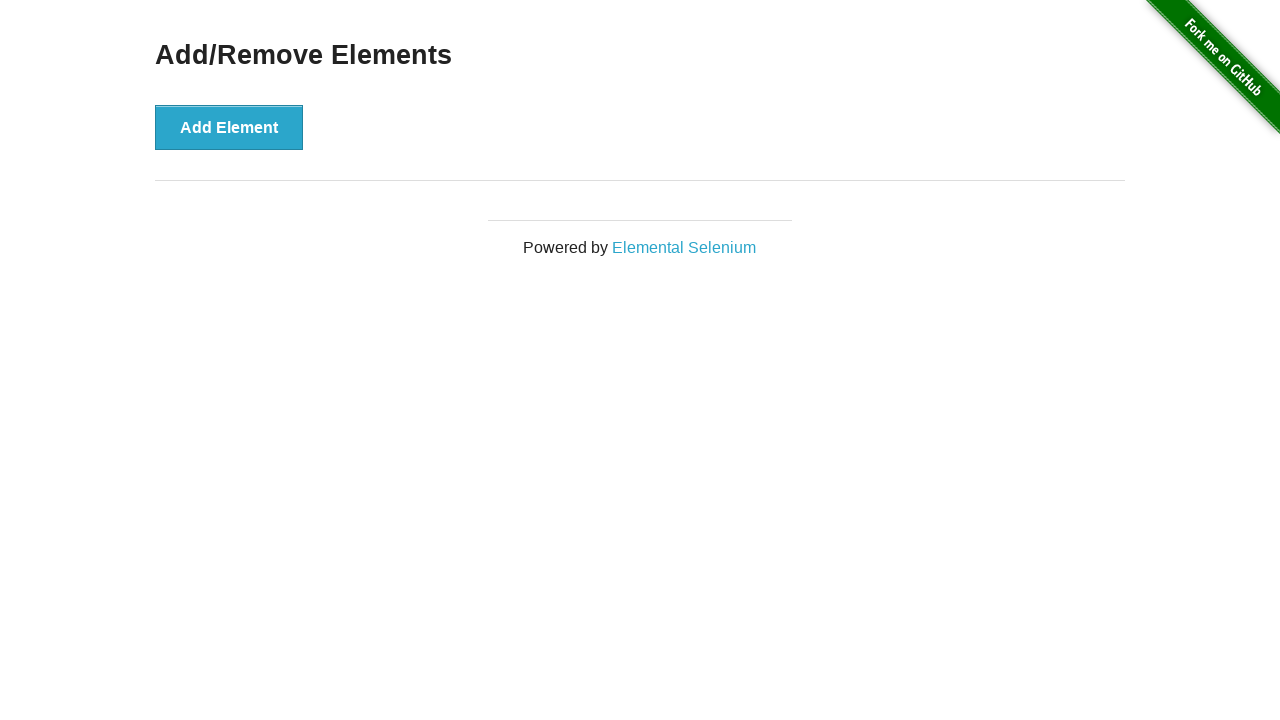

Clicked Add Element button (iteration 1/10) at (229, 127) on button:has-text('Add Element')
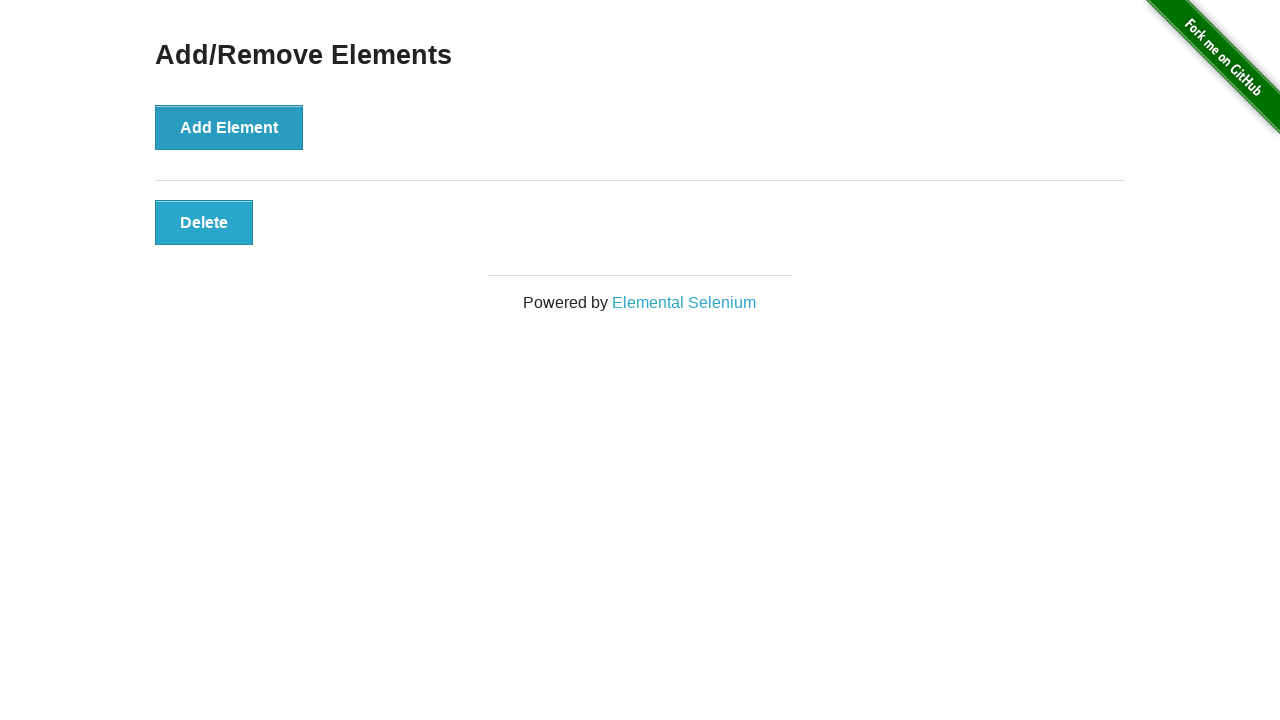

Clicked Add Element button (iteration 2/10) at (229, 127) on button:has-text('Add Element')
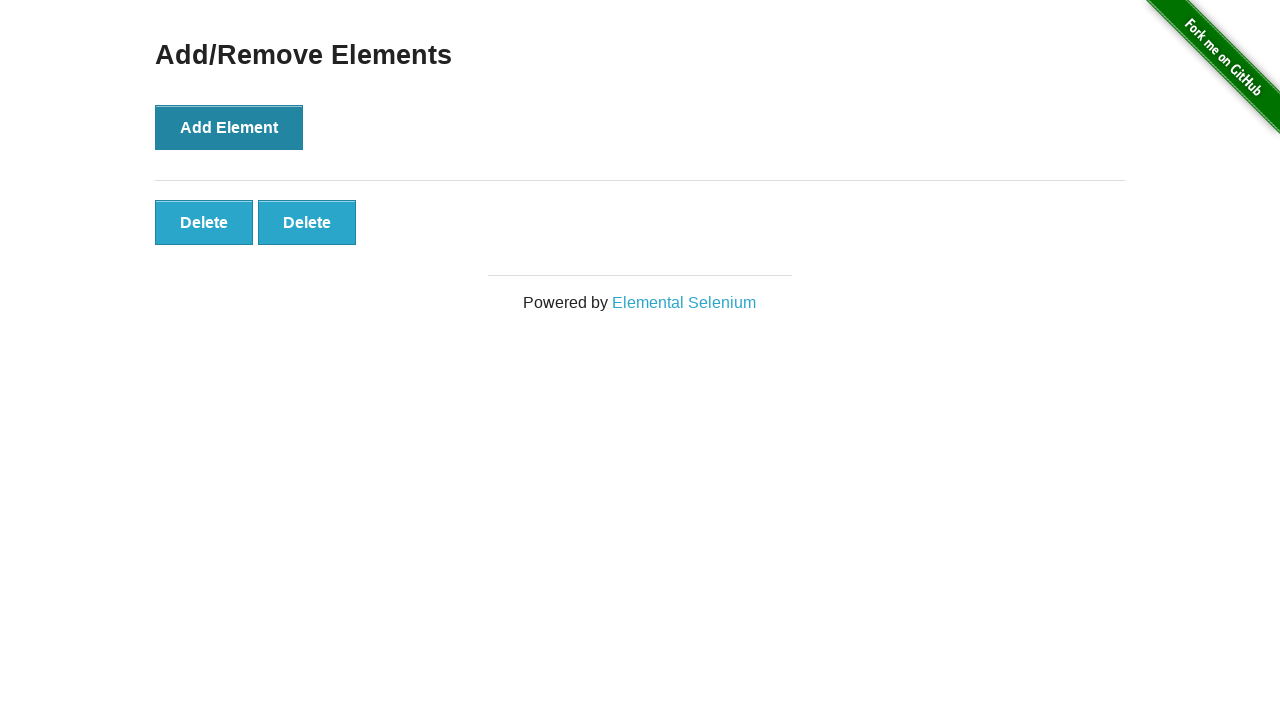

Clicked Add Element button (iteration 3/10) at (229, 127) on button:has-text('Add Element')
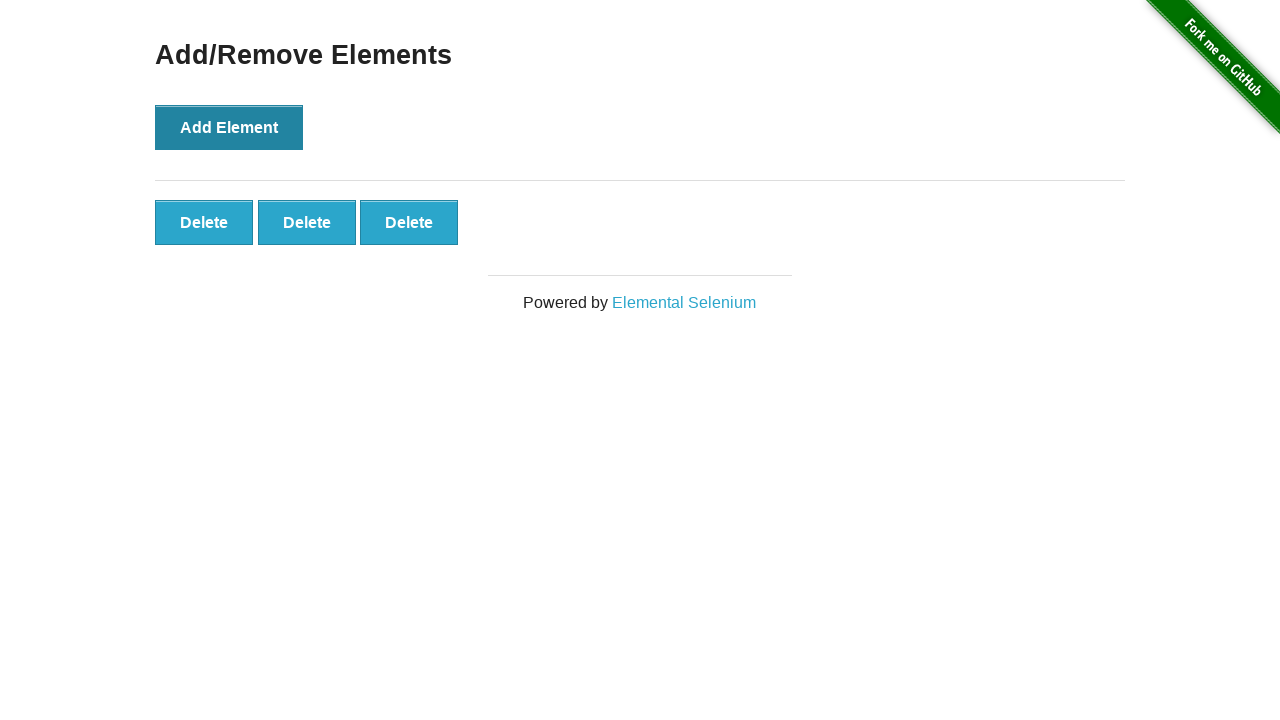

Clicked Add Element button (iteration 4/10) at (229, 127) on button:has-text('Add Element')
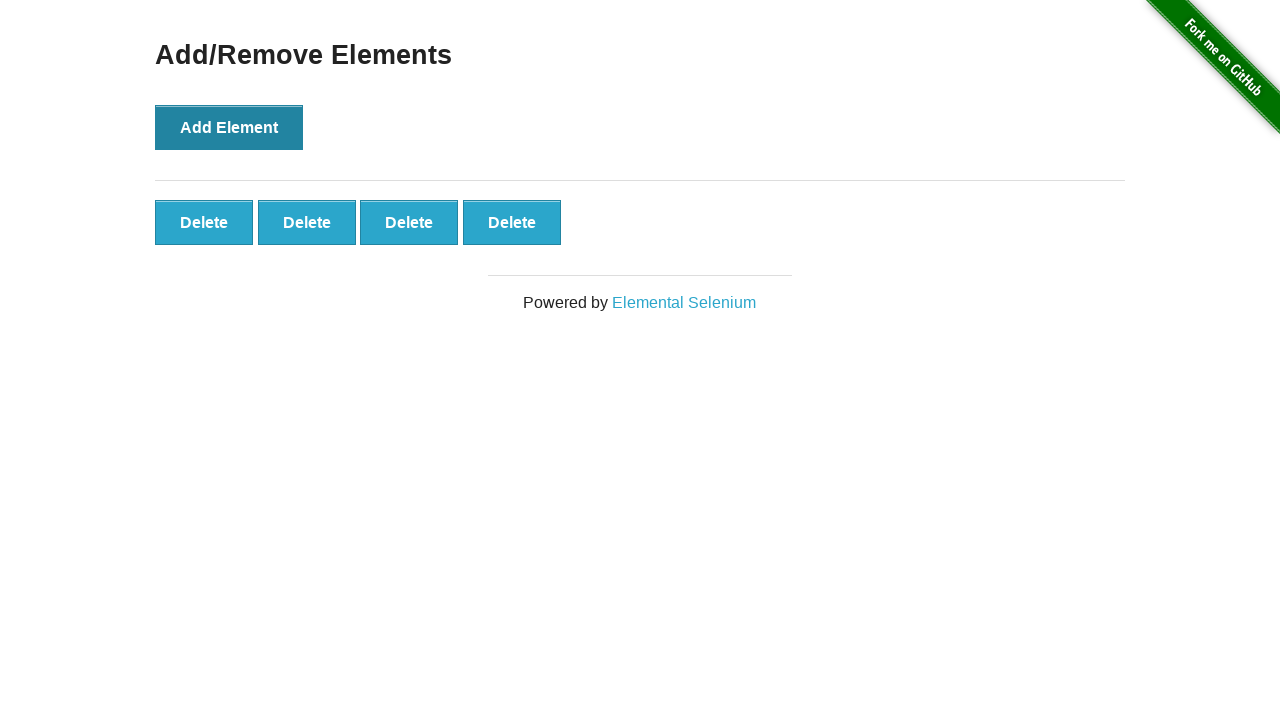

Clicked Add Element button (iteration 5/10) at (229, 127) on button:has-text('Add Element')
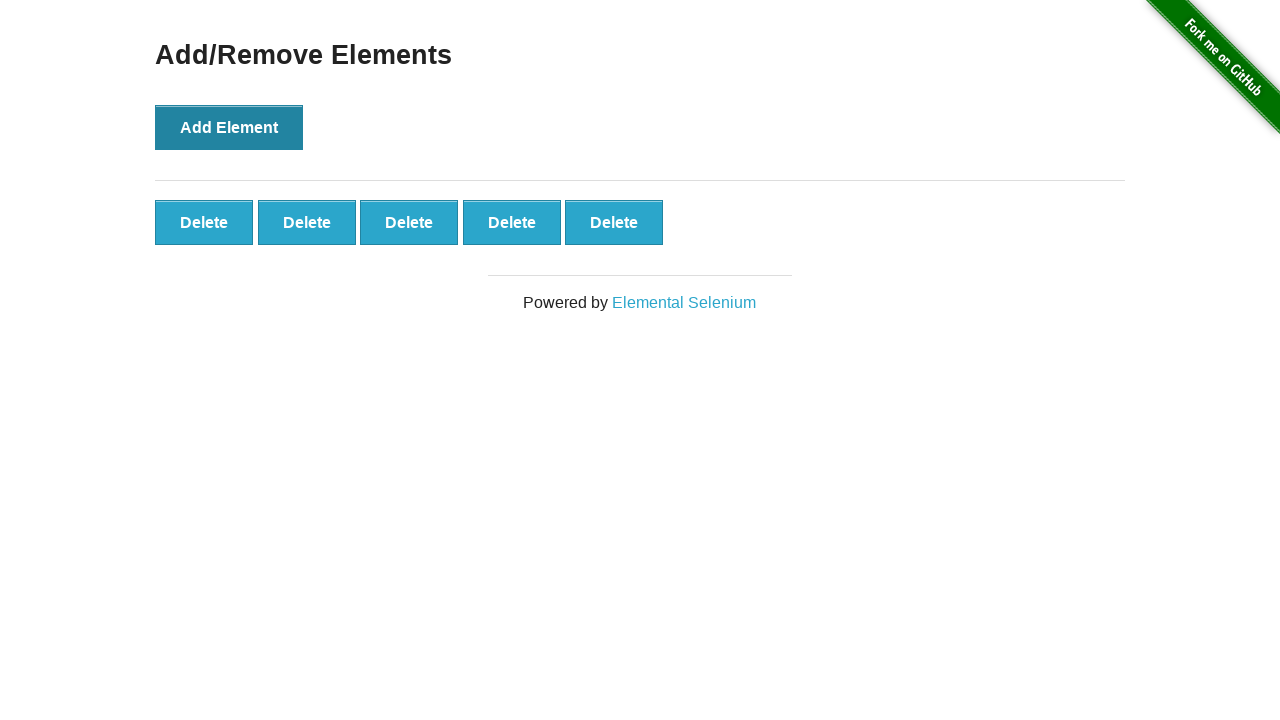

Clicked Add Element button (iteration 6/10) at (229, 127) on button:has-text('Add Element')
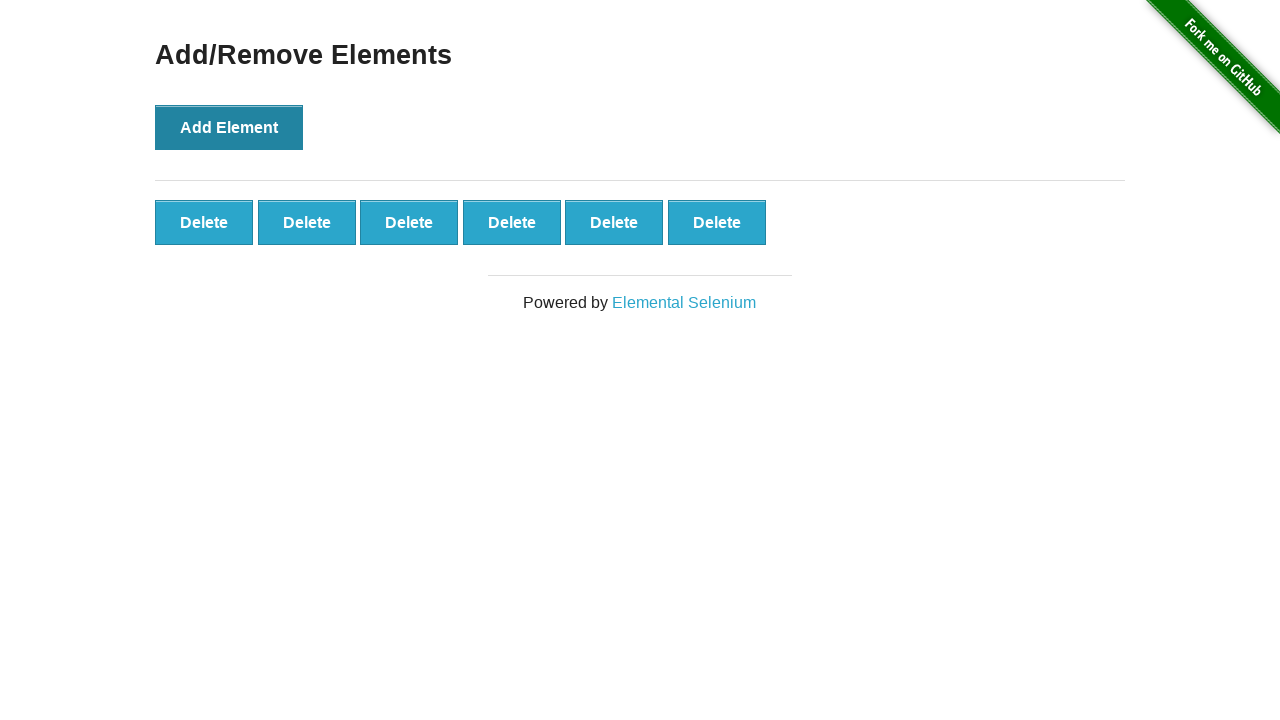

Clicked Add Element button (iteration 7/10) at (229, 127) on button:has-text('Add Element')
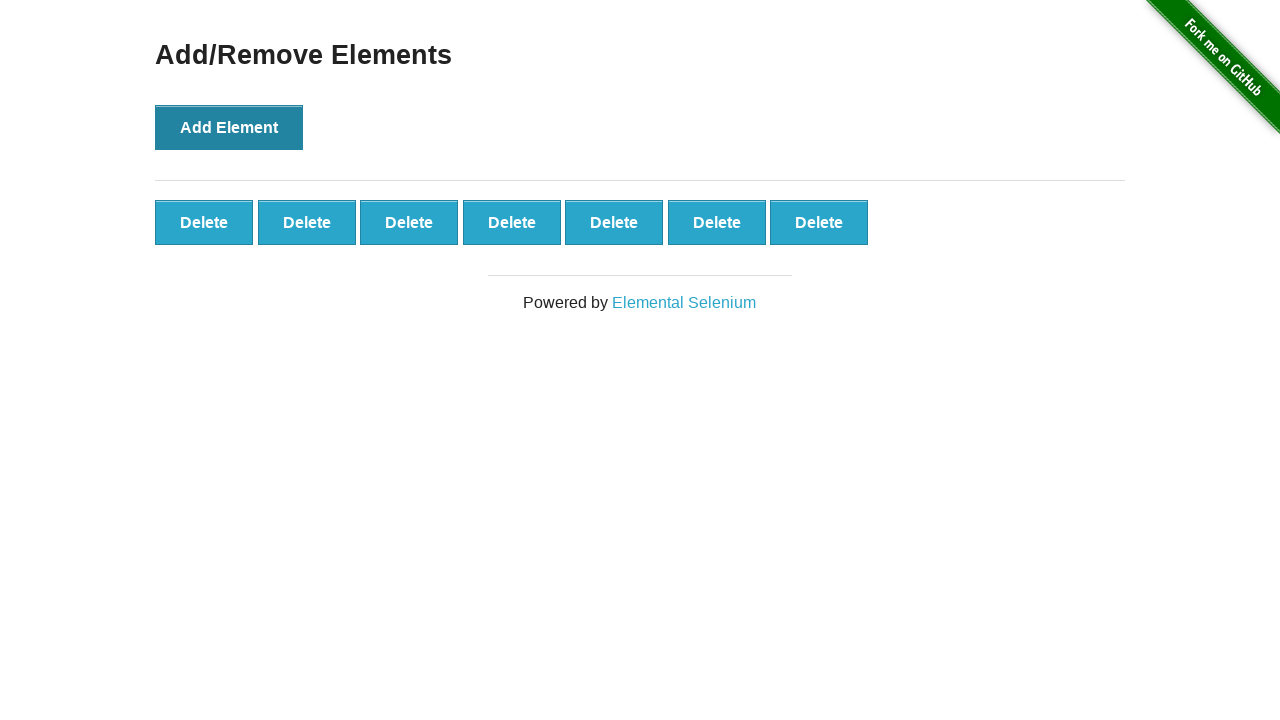

Clicked Add Element button (iteration 8/10) at (229, 127) on button:has-text('Add Element')
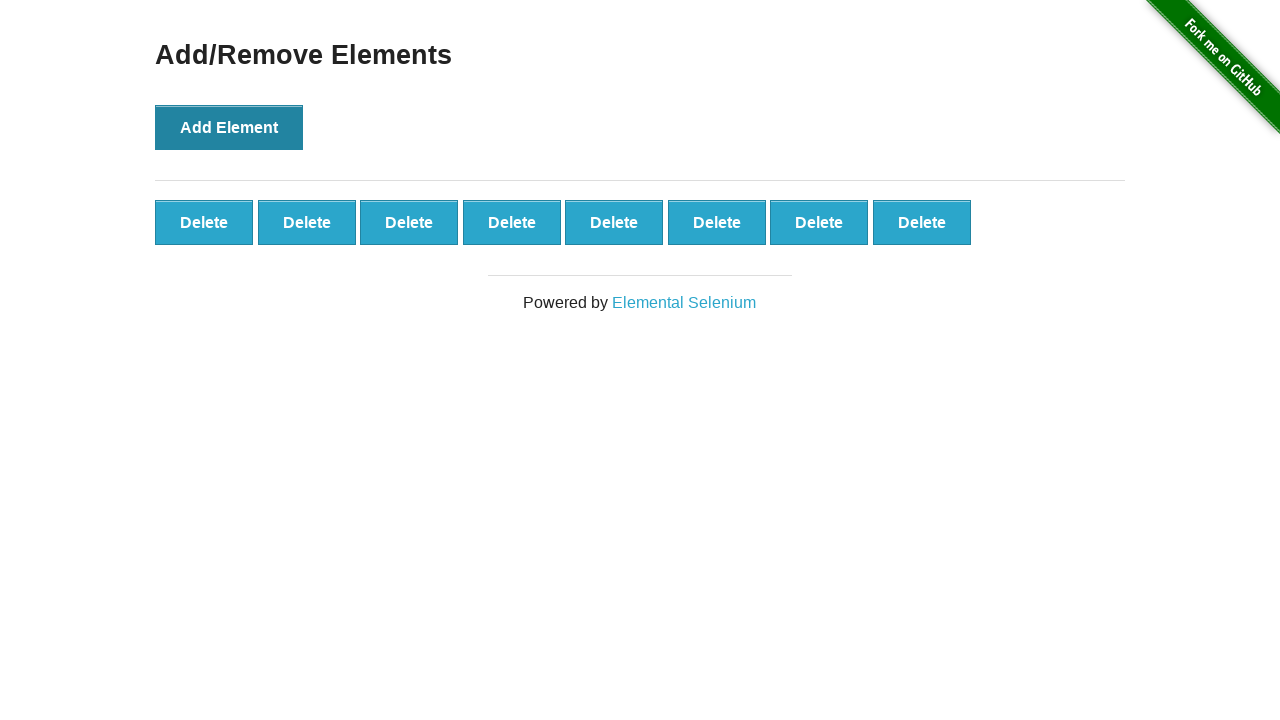

Clicked Add Element button (iteration 9/10) at (229, 127) on button:has-text('Add Element')
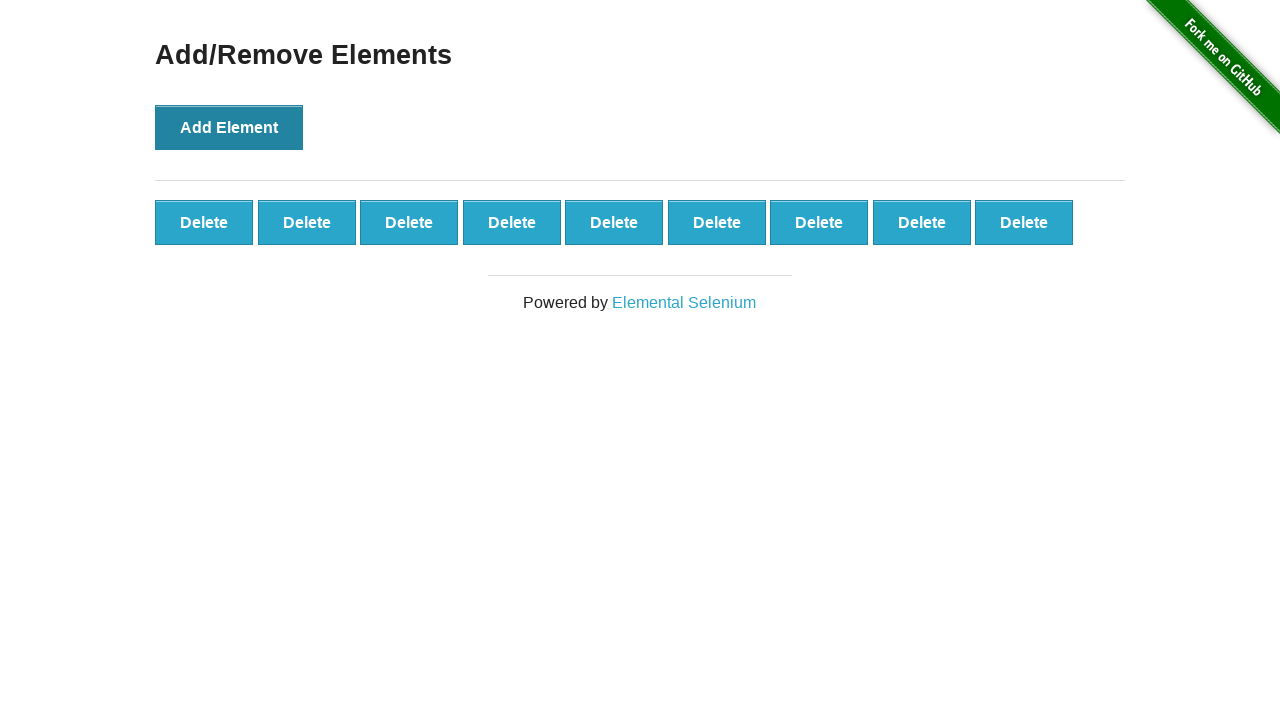

Clicked Add Element button (iteration 10/10) at (229, 127) on button:has-text('Add Element')
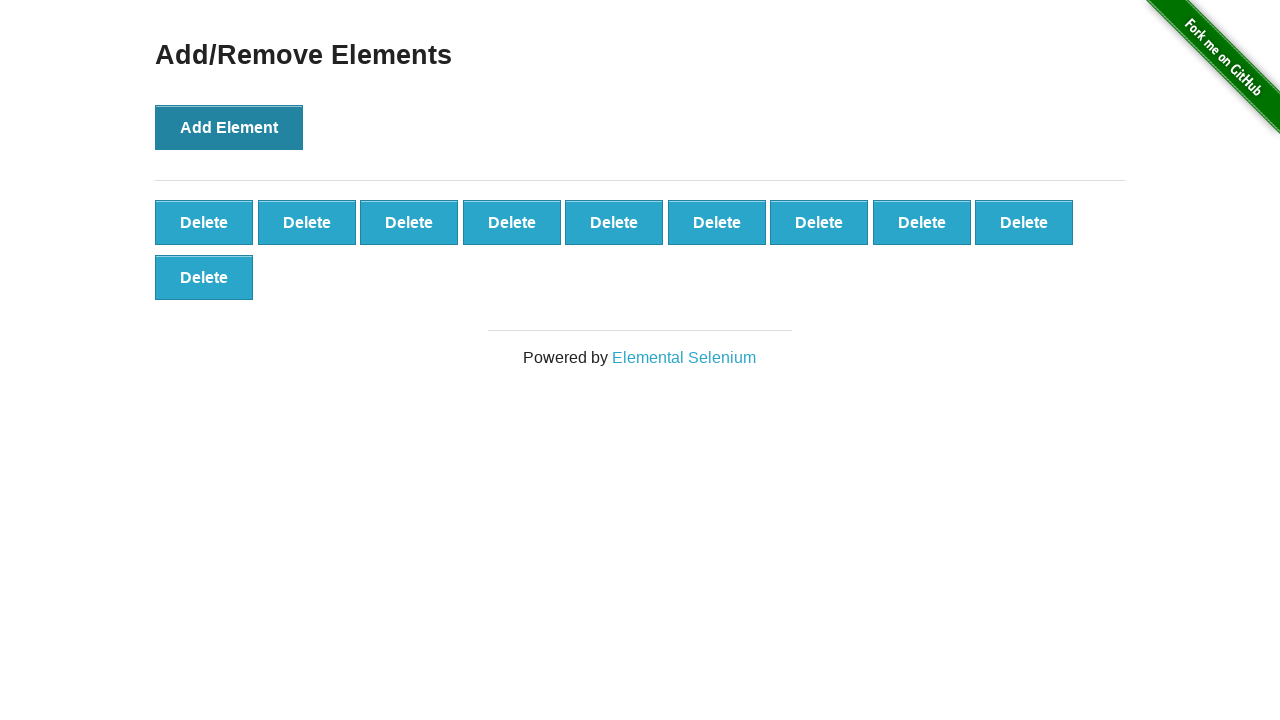

Clicked delete button for the 5th added element at (614, 222) on (//*[@class='added-manually'])[5]
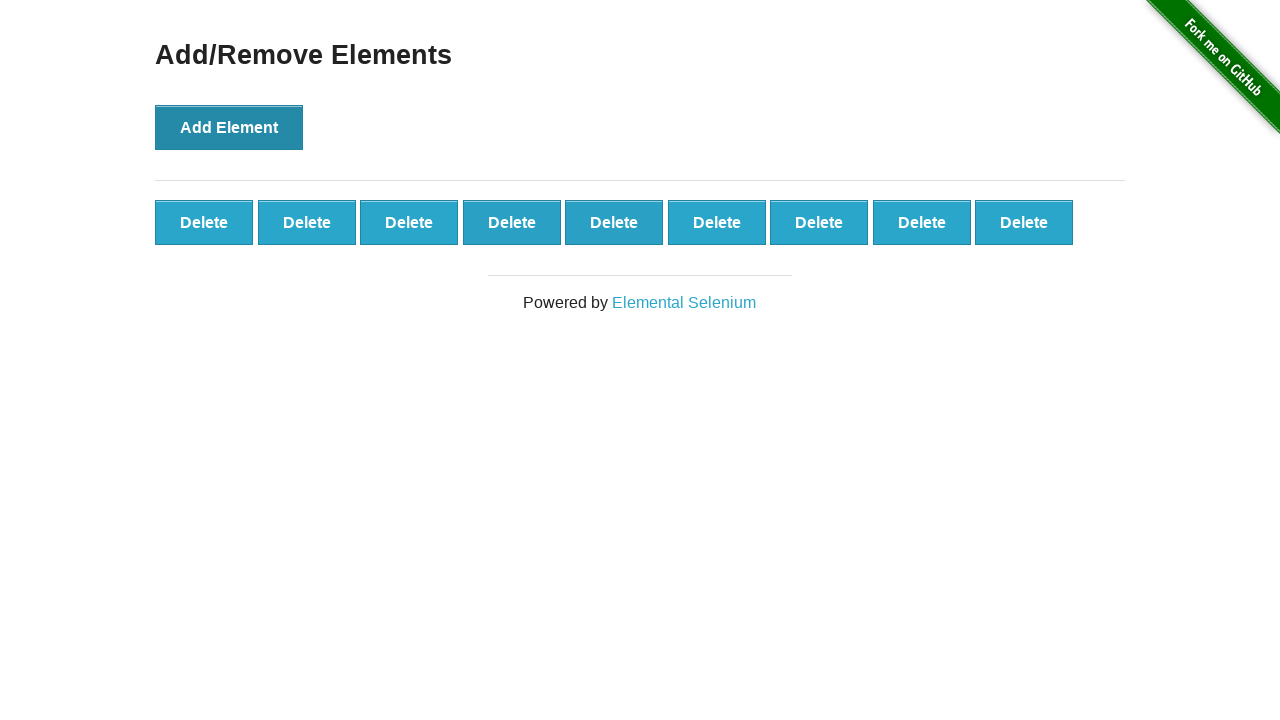

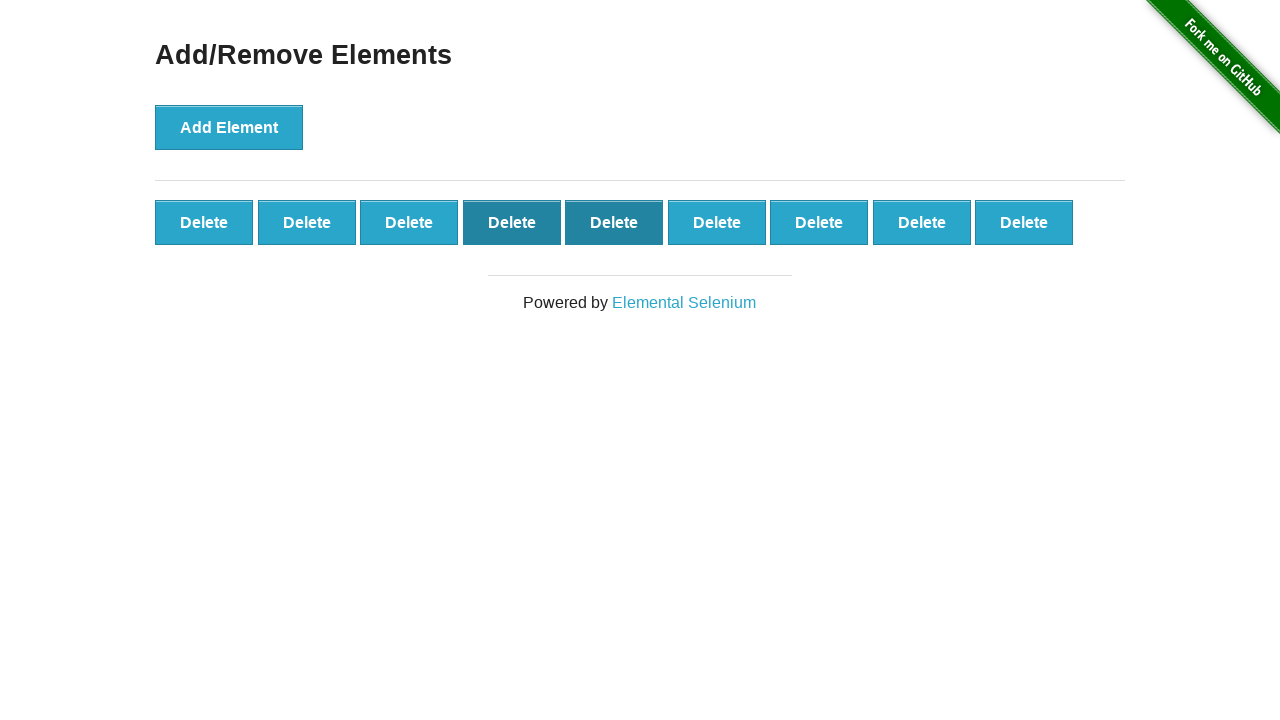